Tests dynamic loading functionality by clicking Start button and verifying "Hello World!" text appears after loading completes

Starting URL: https://the-internet.herokuapp.com/dynamic_loading/1

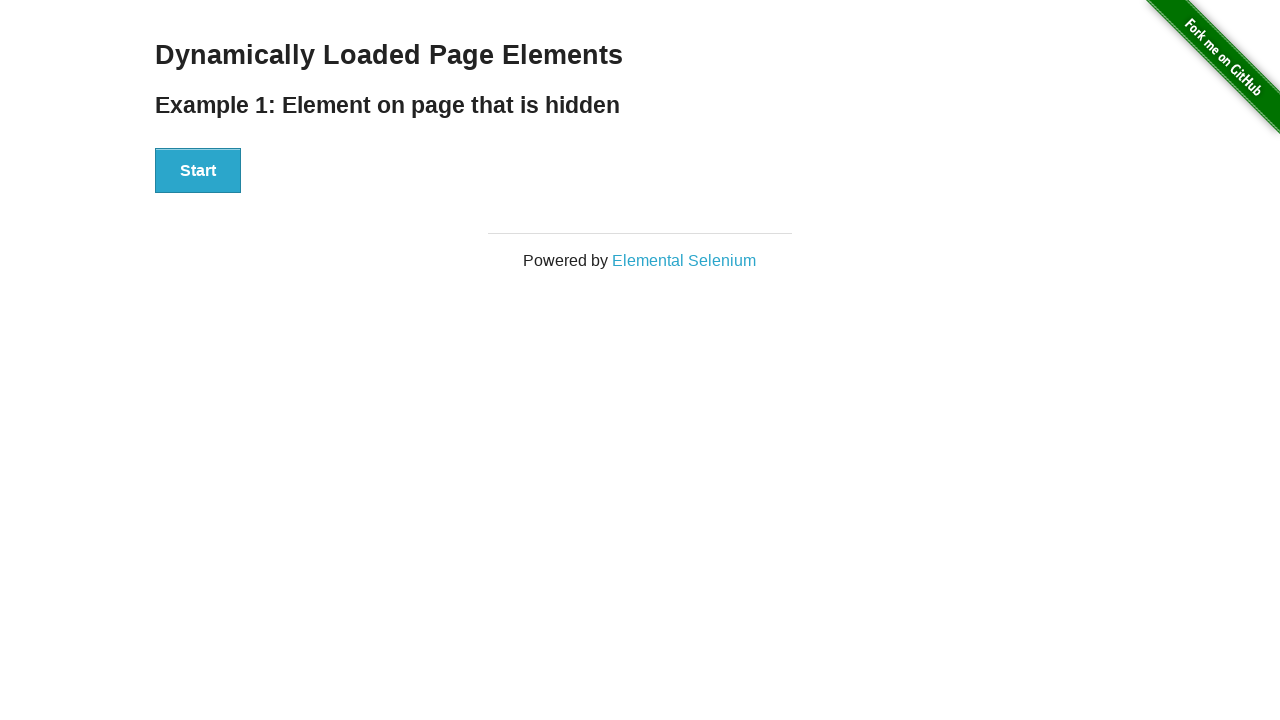

Navigated to dynamic loading test page
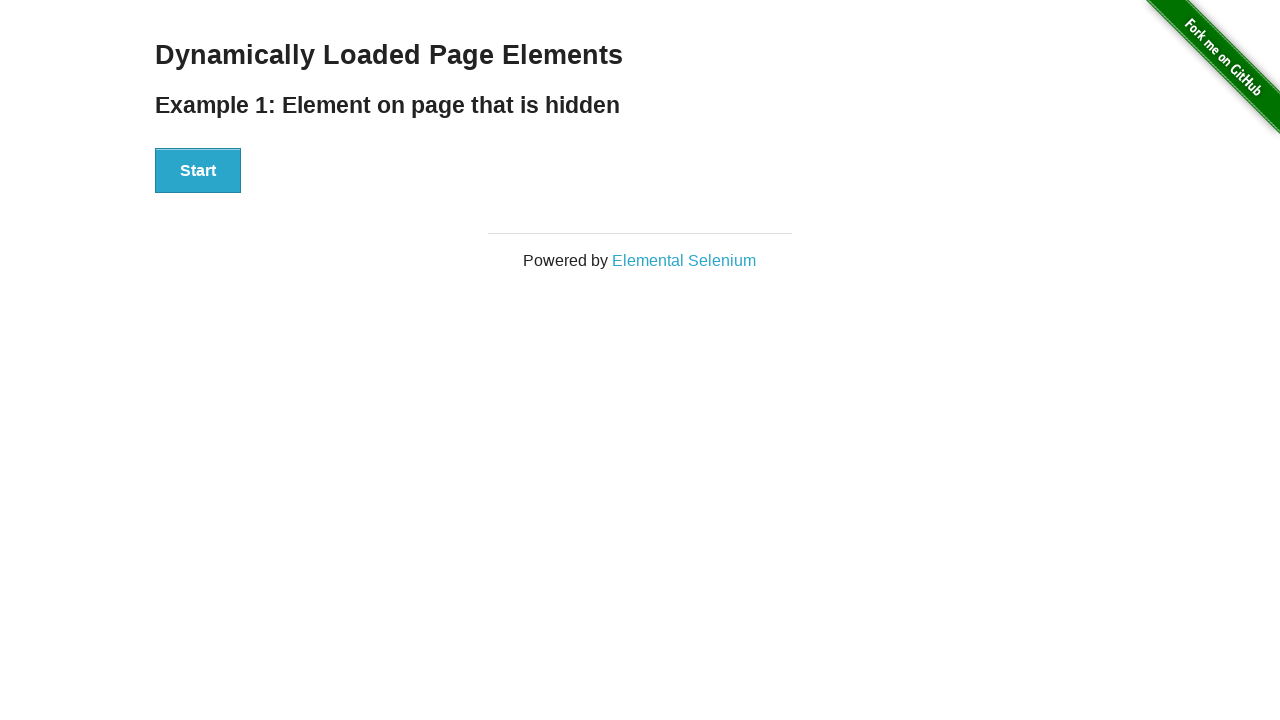

Clicked Start button to initiate dynamic loading at (198, 171) on xpath=//button
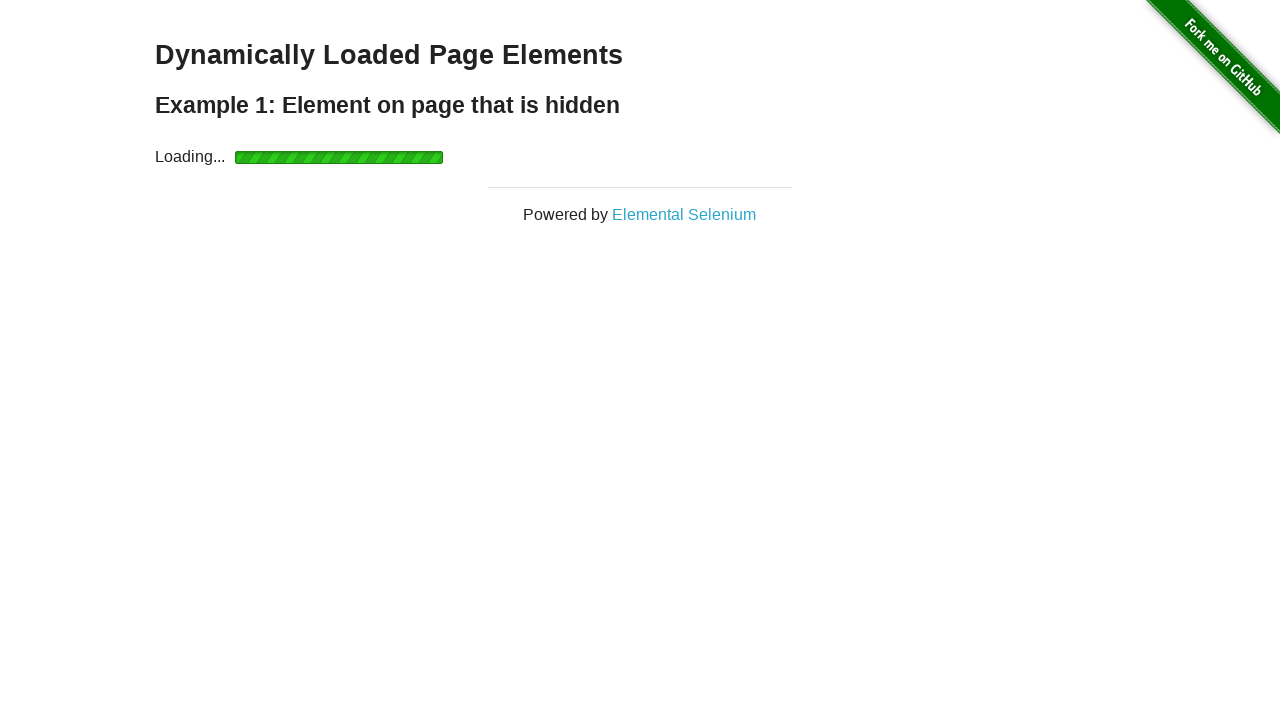

Waited for 'Hello World!' text to appear after loading completed
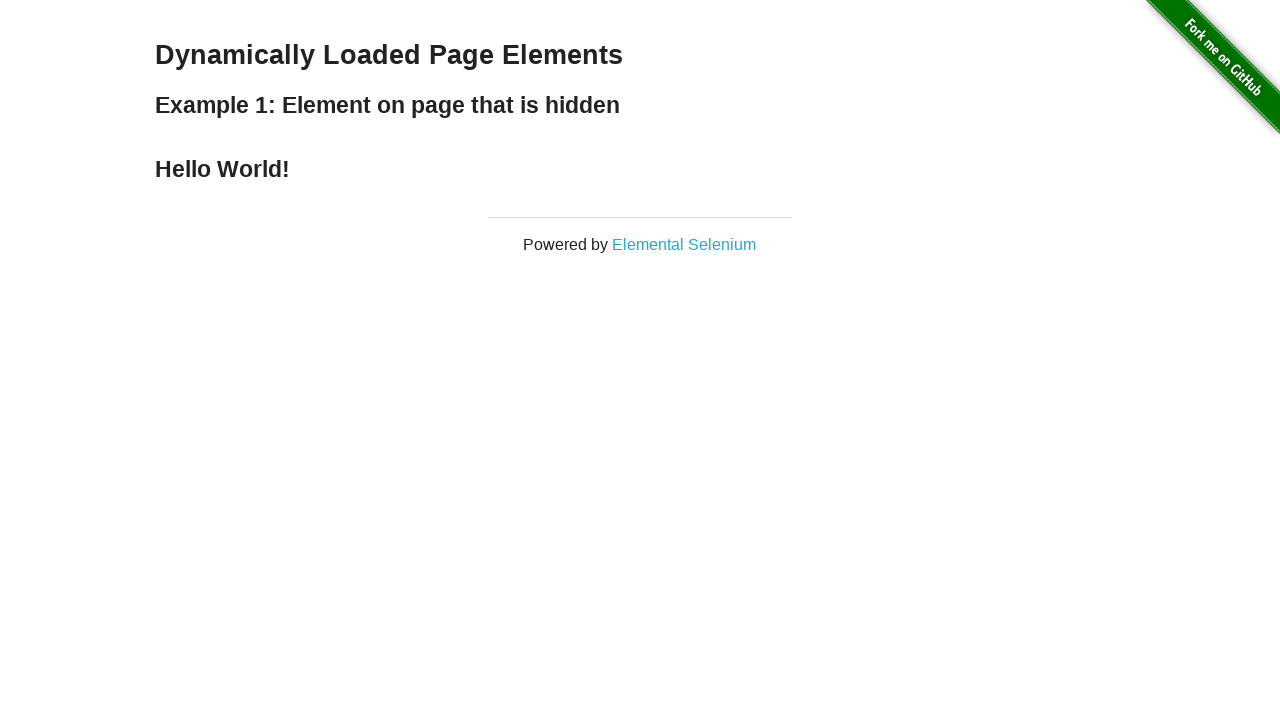

Located the Hello World text element
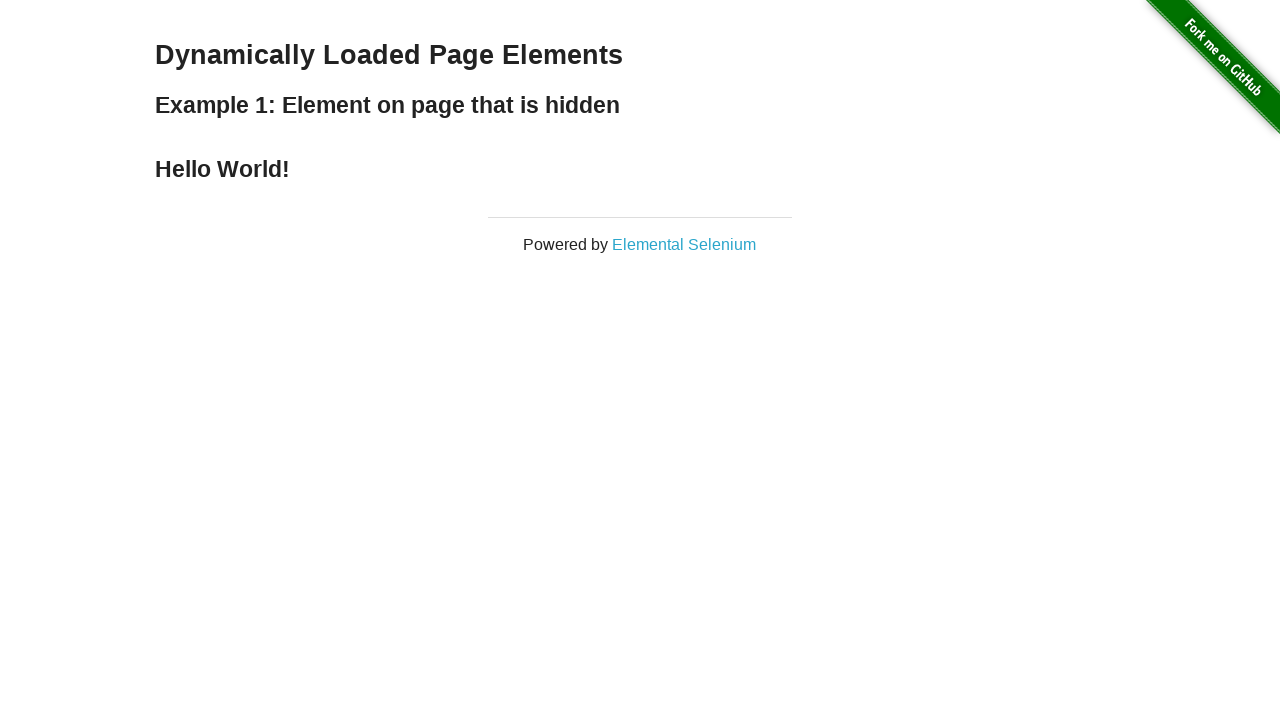

Verified that 'Hello World!' text is displayed correctly
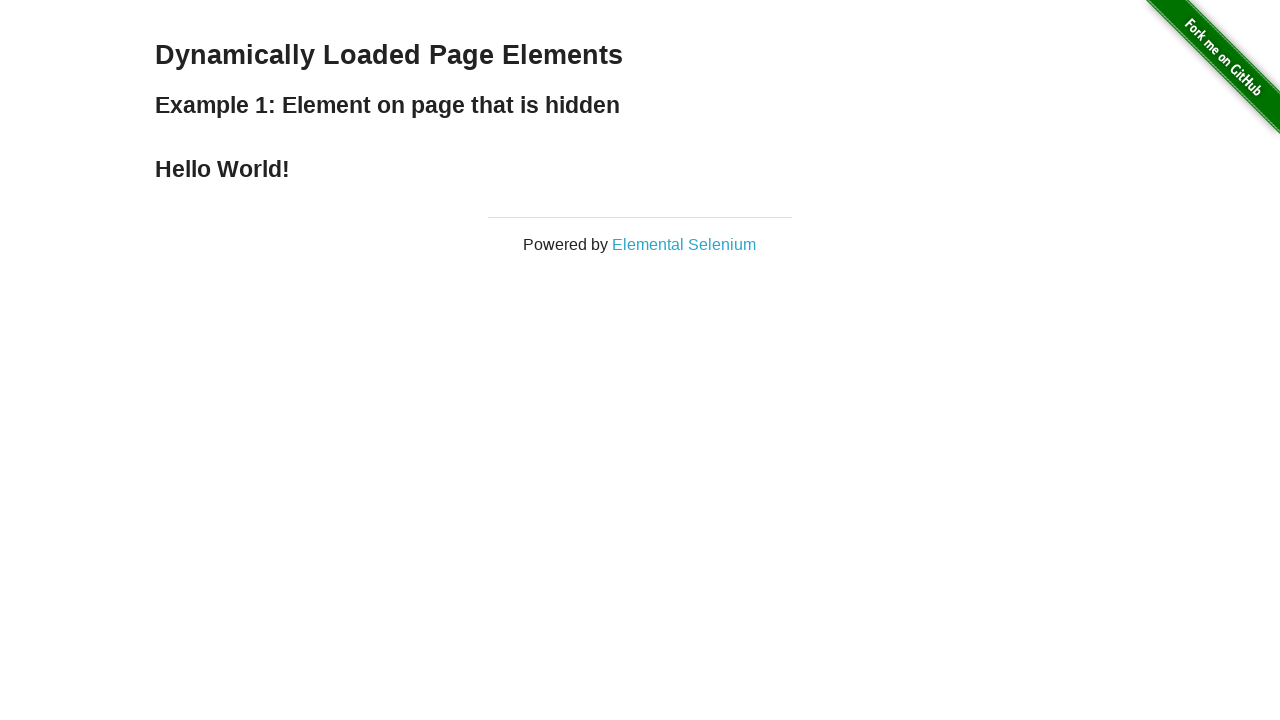

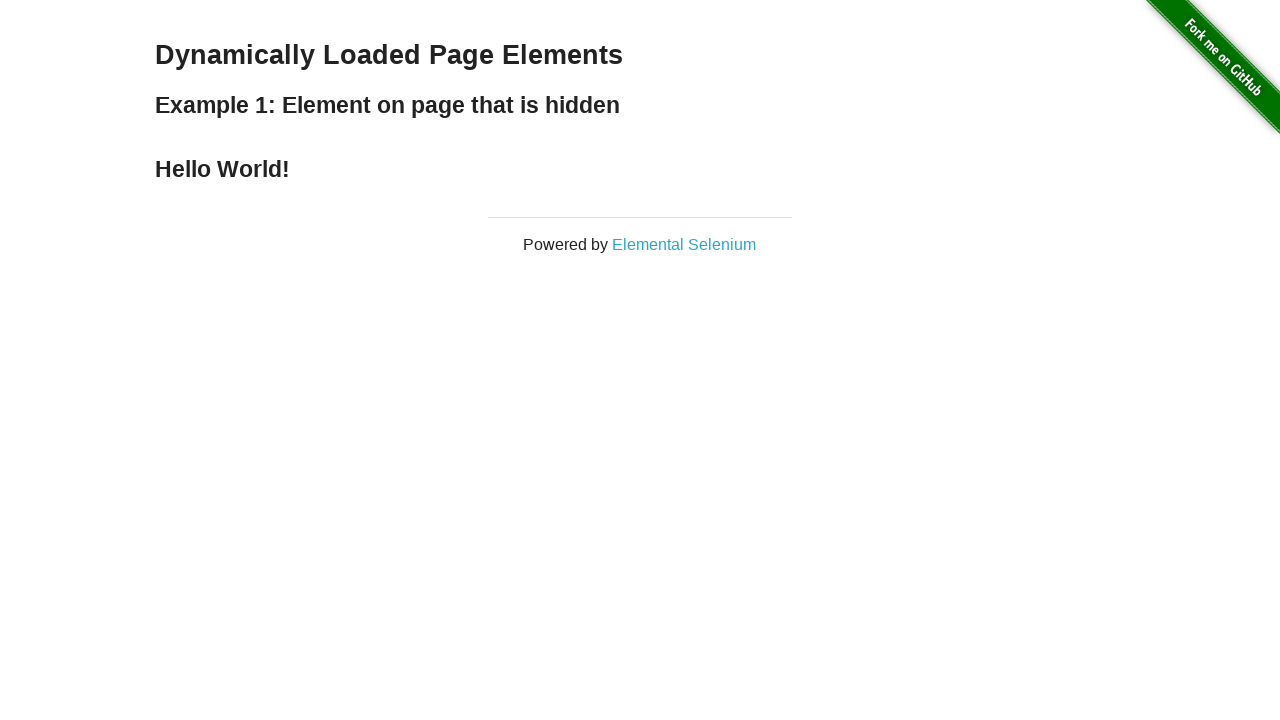